Tests checkbox functionality by navigating to the checkboxes page, clicking a checkbox, and verifying the page footer text

Starting URL: https://the-internet.herokuapp.com/

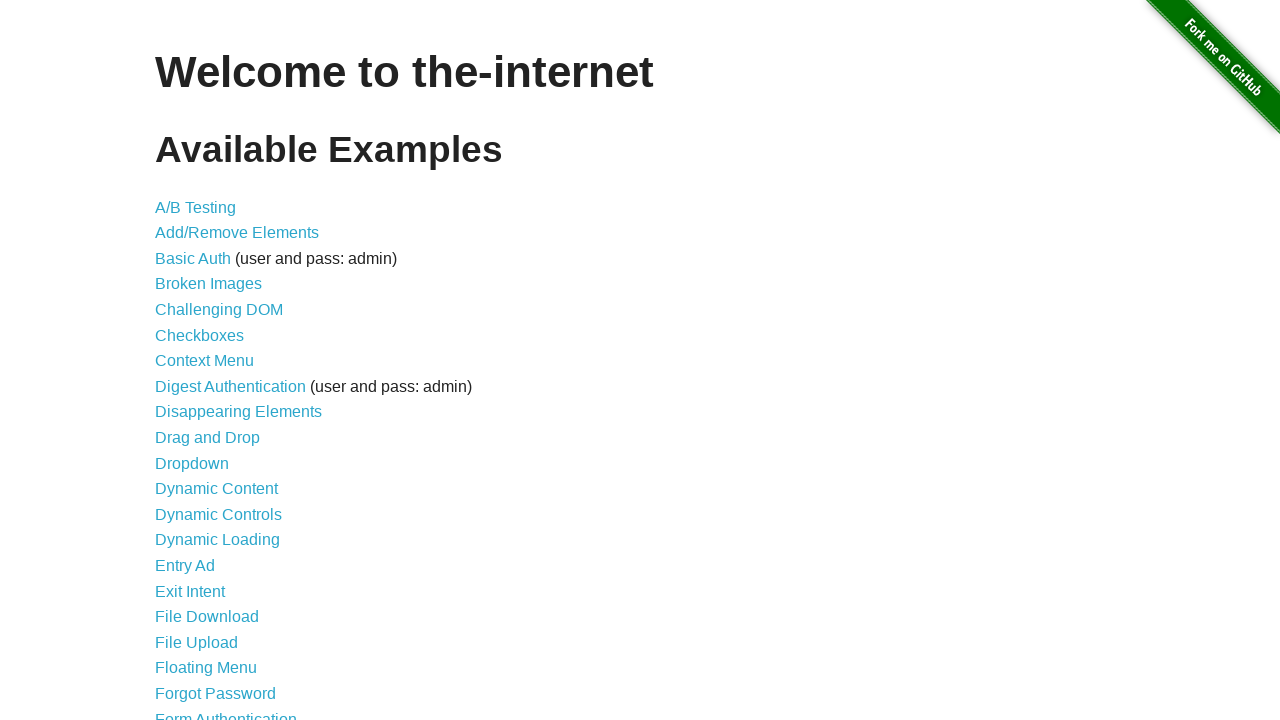

Clicked on the Checkboxes link to navigate to checkboxes page at (200, 335) on xpath=//*[@id='content']/ul/li[6]/a
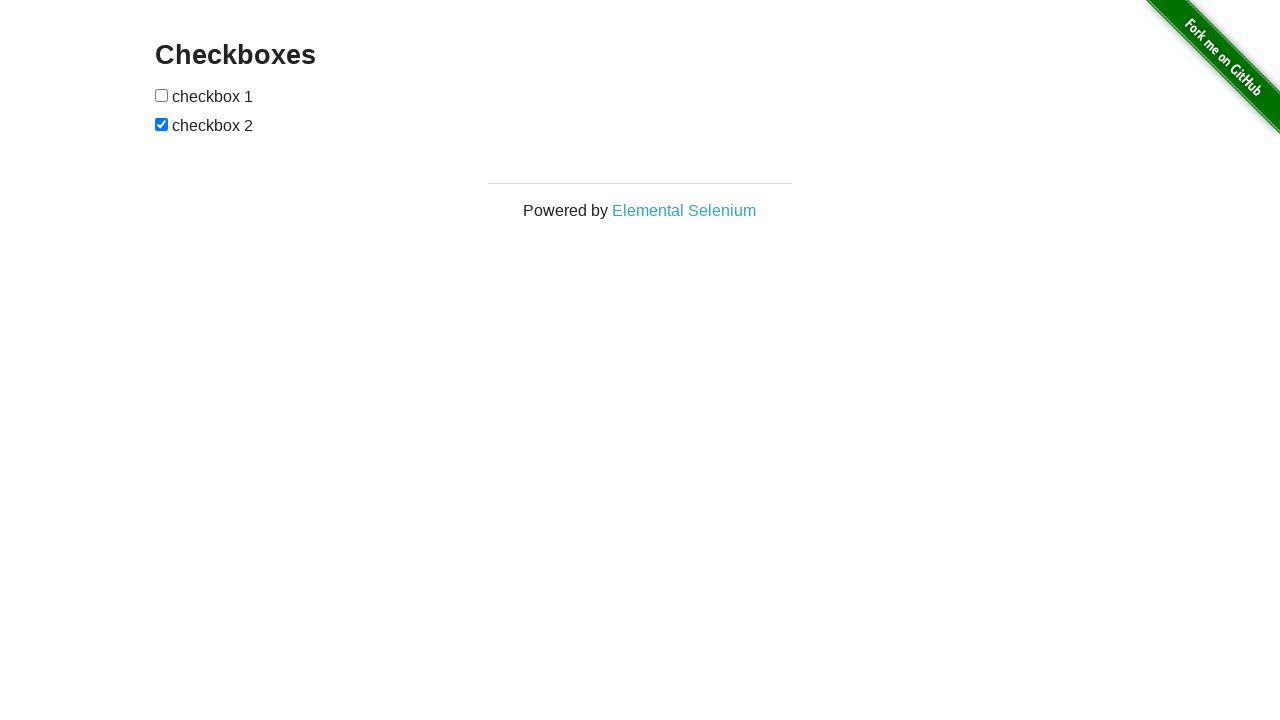

Clicked the first checkbox to check it at (162, 95) on xpath=//*[@id='checkboxes']/input[1]
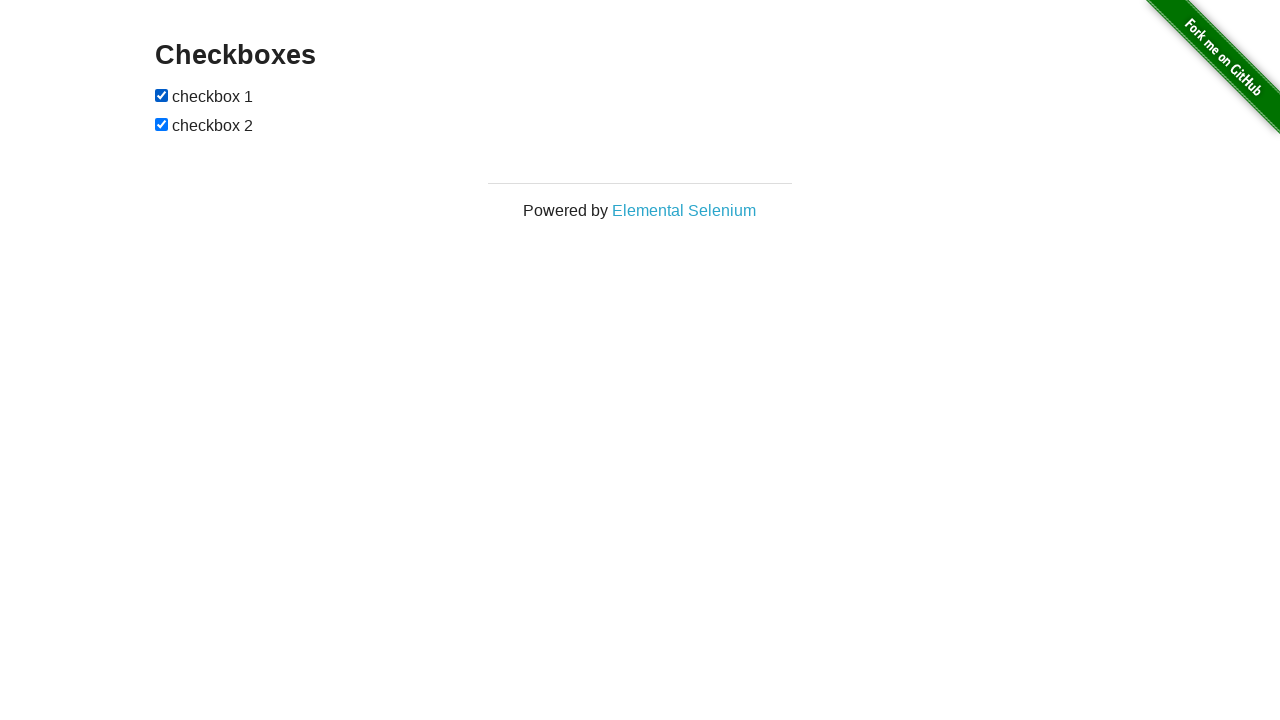

Located the footer element
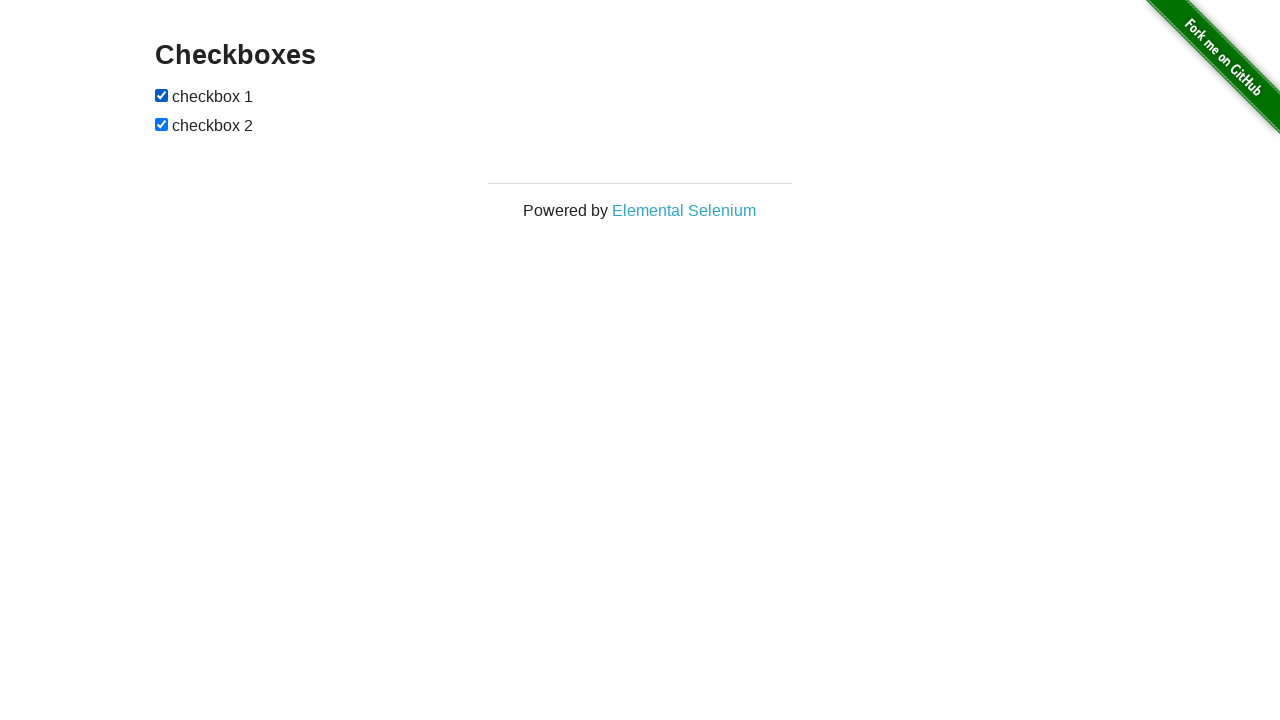

Footer element is visible and ready
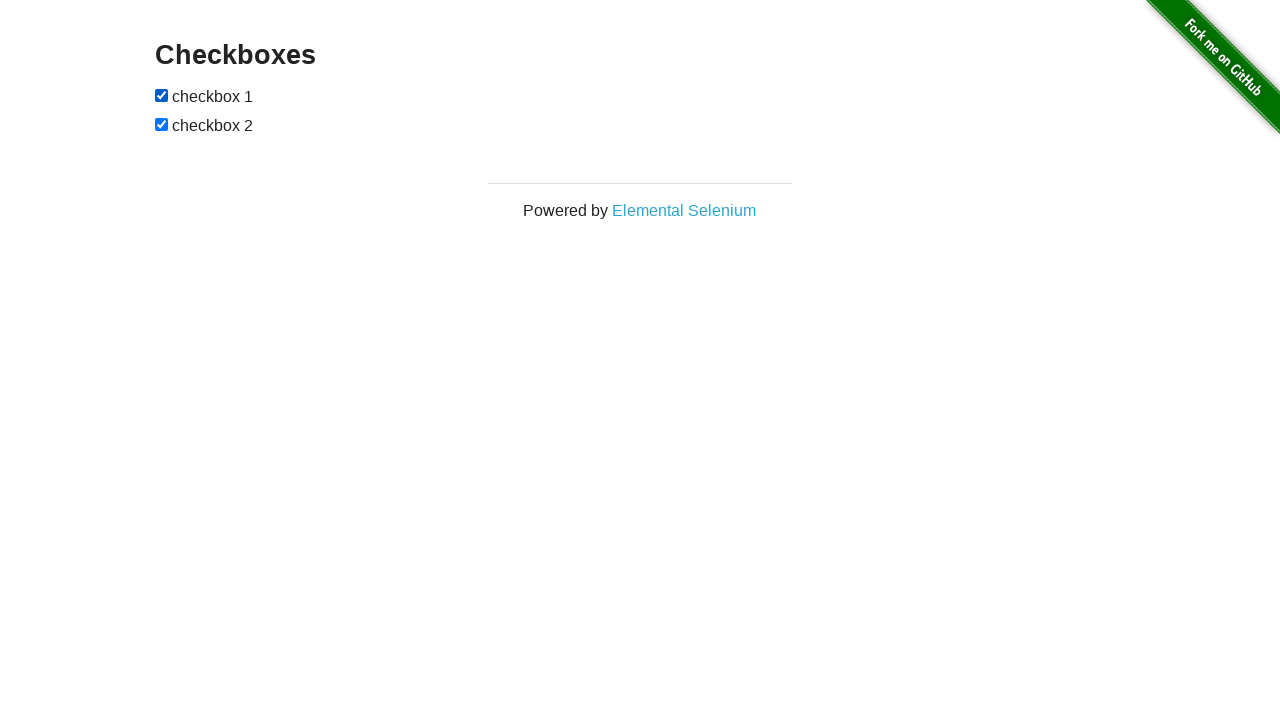

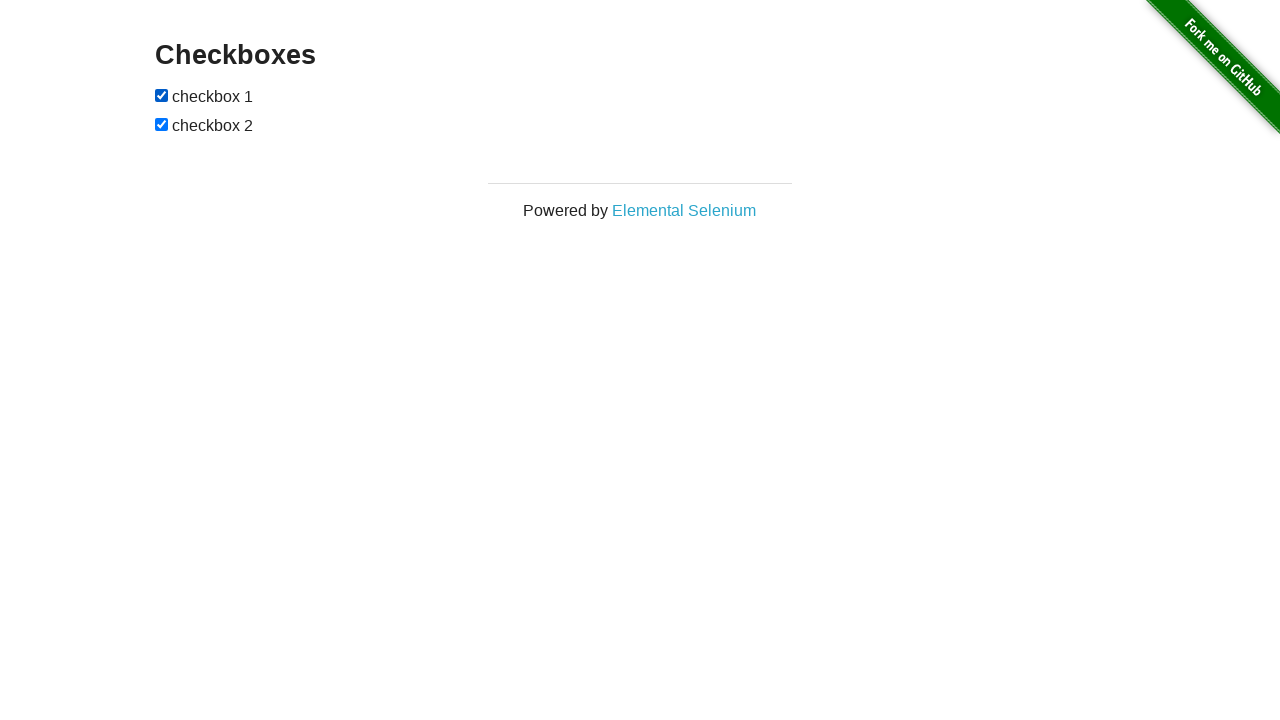